Tests Bootstrap dropdown functionality by clicking a dropdown menu button and selecting the "JavaScript" option from the dropdown list

Starting URL: http://seleniumpractise.blogspot.com/2016/08/bootstrap-dropdown-example-for-selenium.html#

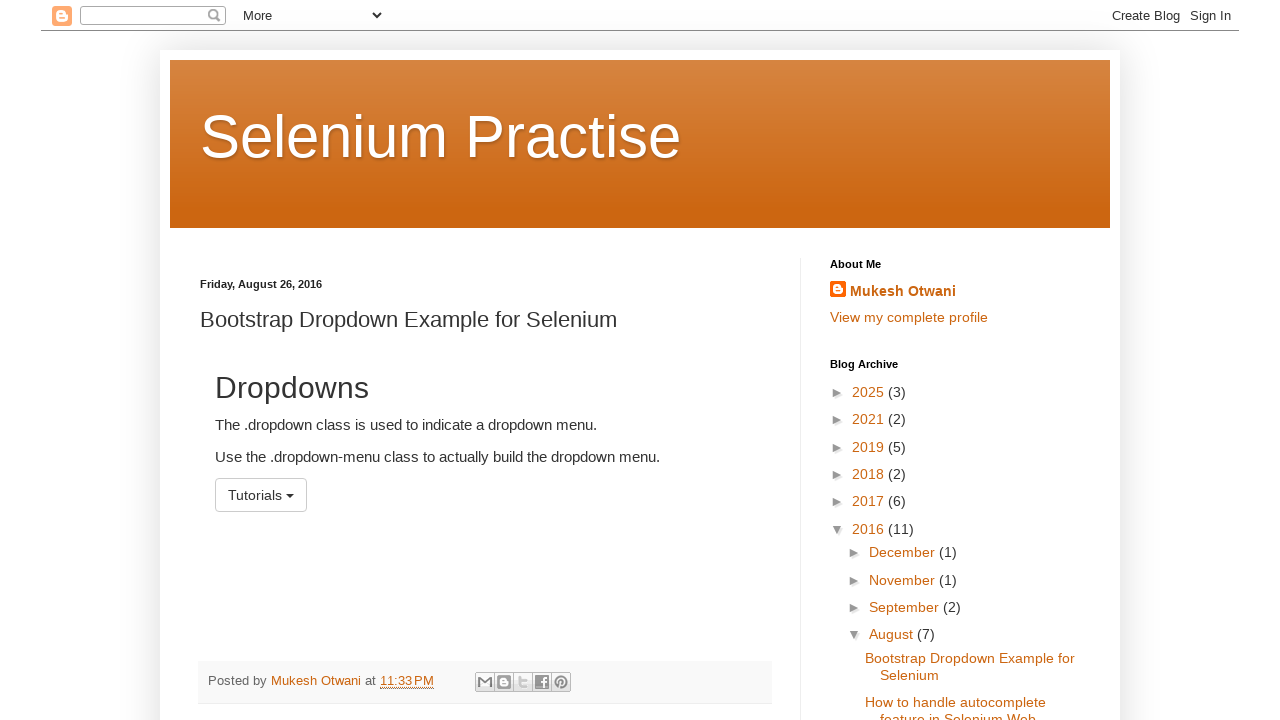

Clicked dropdown menu button with id 'menu1' at (261, 495) on button#menu1
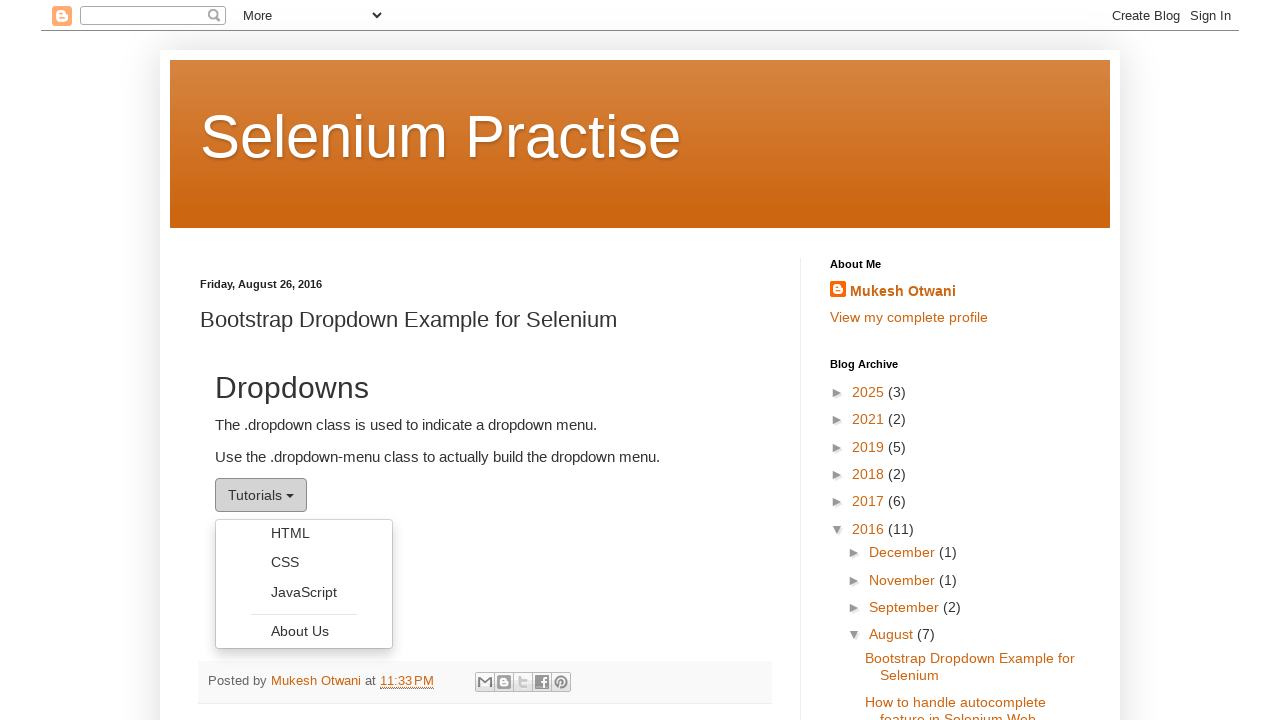

Dropdown menu appeared with list items
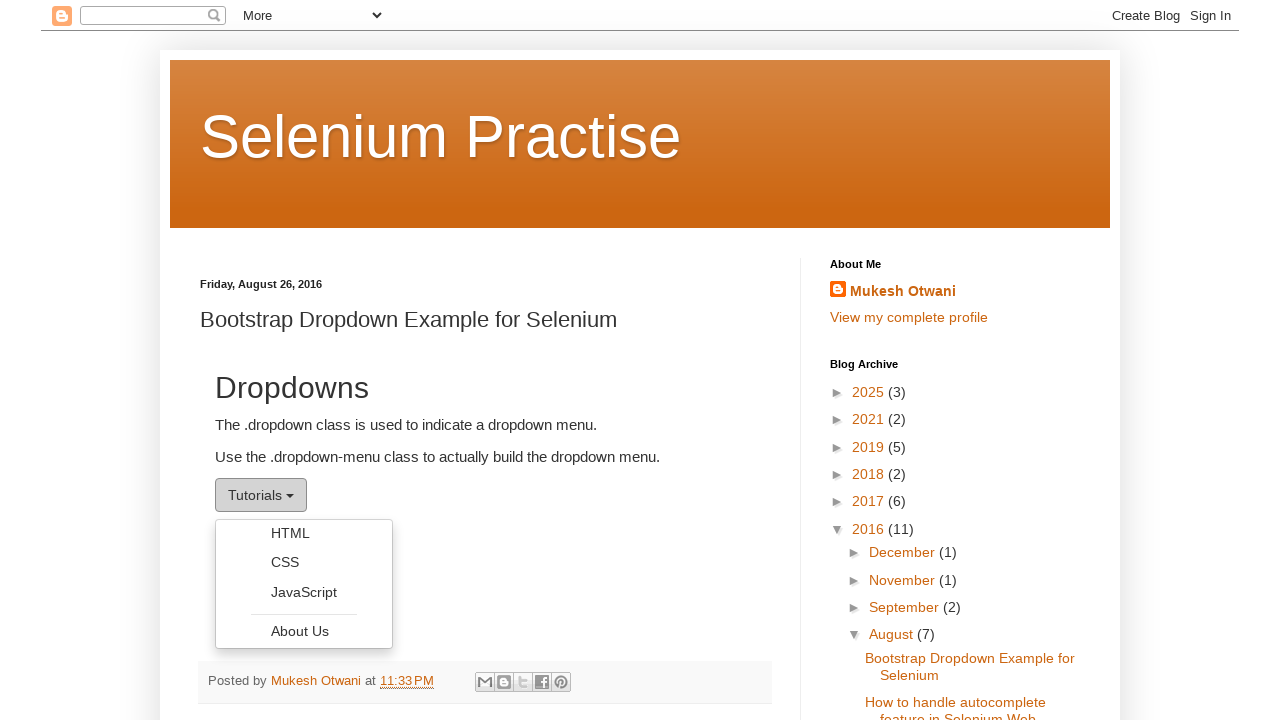

Selected 'JavaScript' option from dropdown menu at (304, 592) on ul.dropdown-menu li a >> nth=2
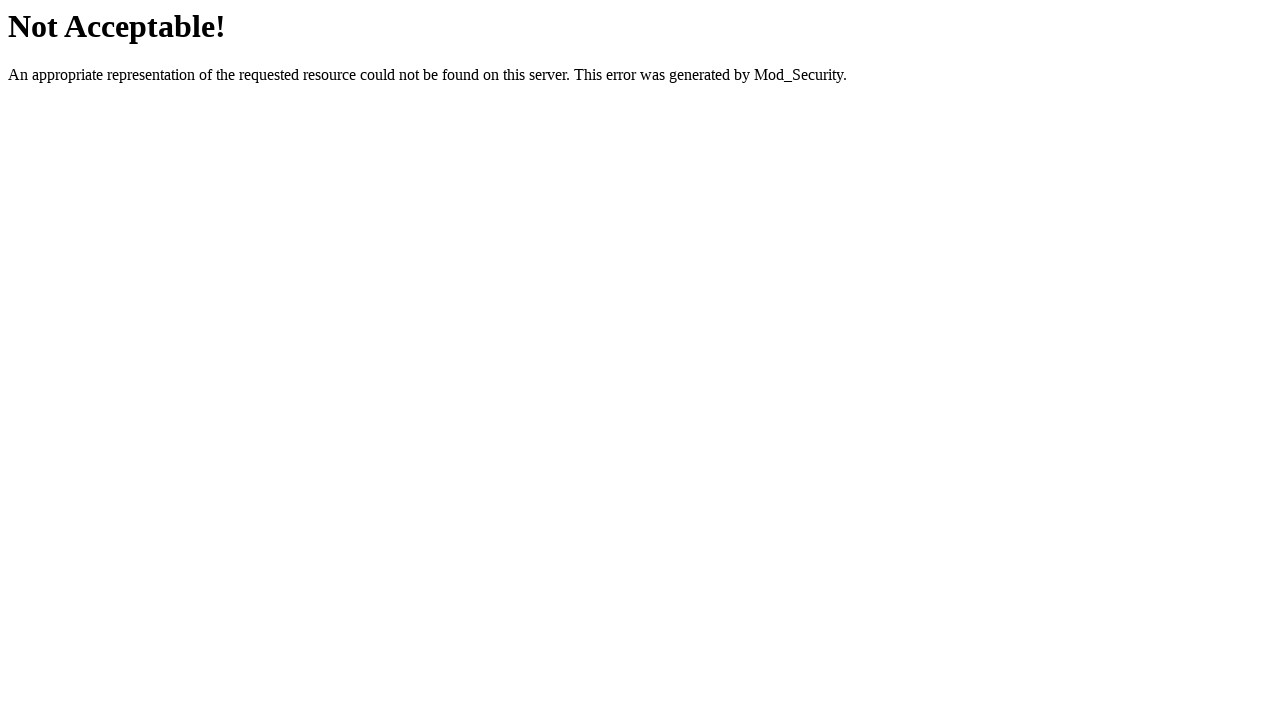

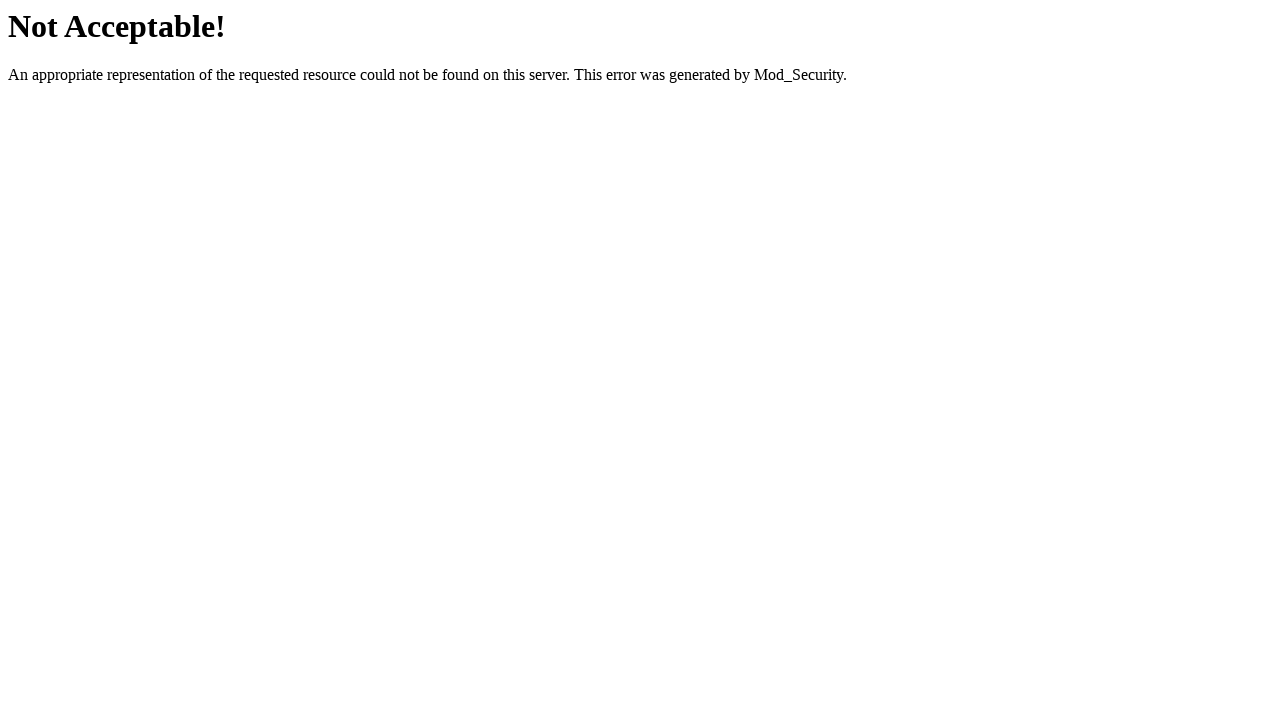